Navigates to VWO login page and clicks on the "Start a free trial" link using partial link text matching

Starting URL: https://app.vwo.com/#/login

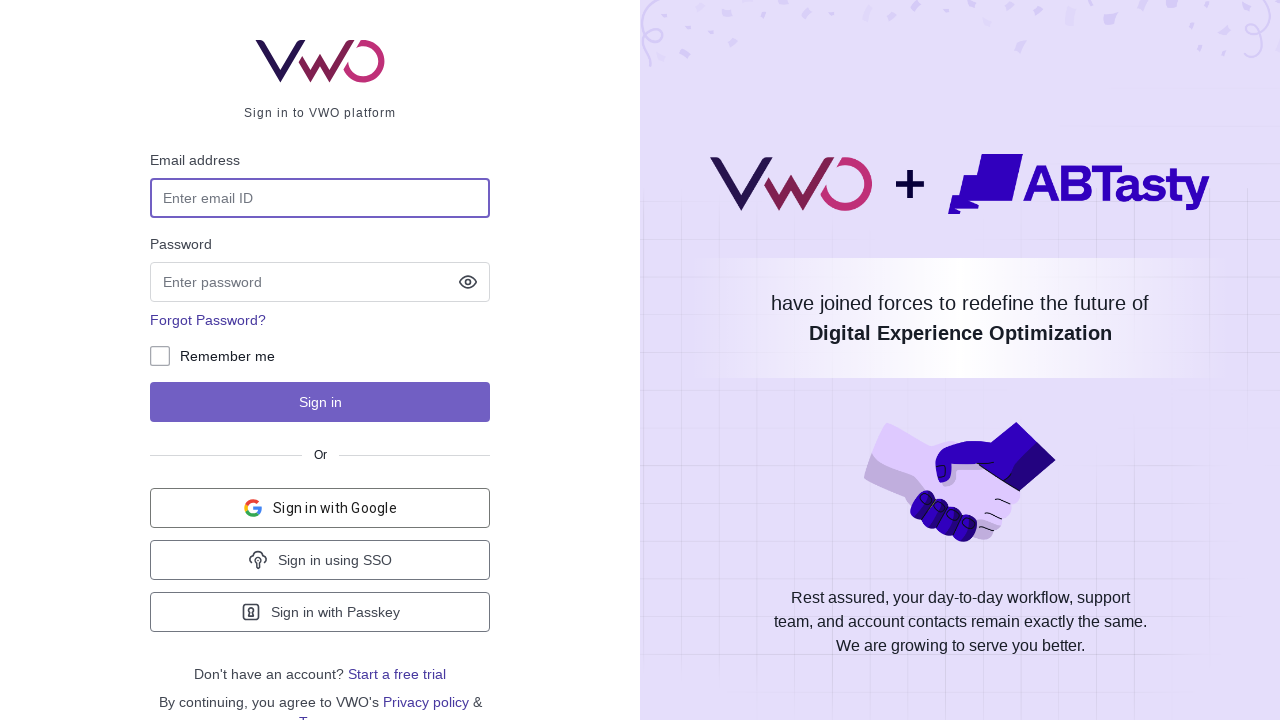

Navigated to VWO login page at https://app.vwo.com/#/login
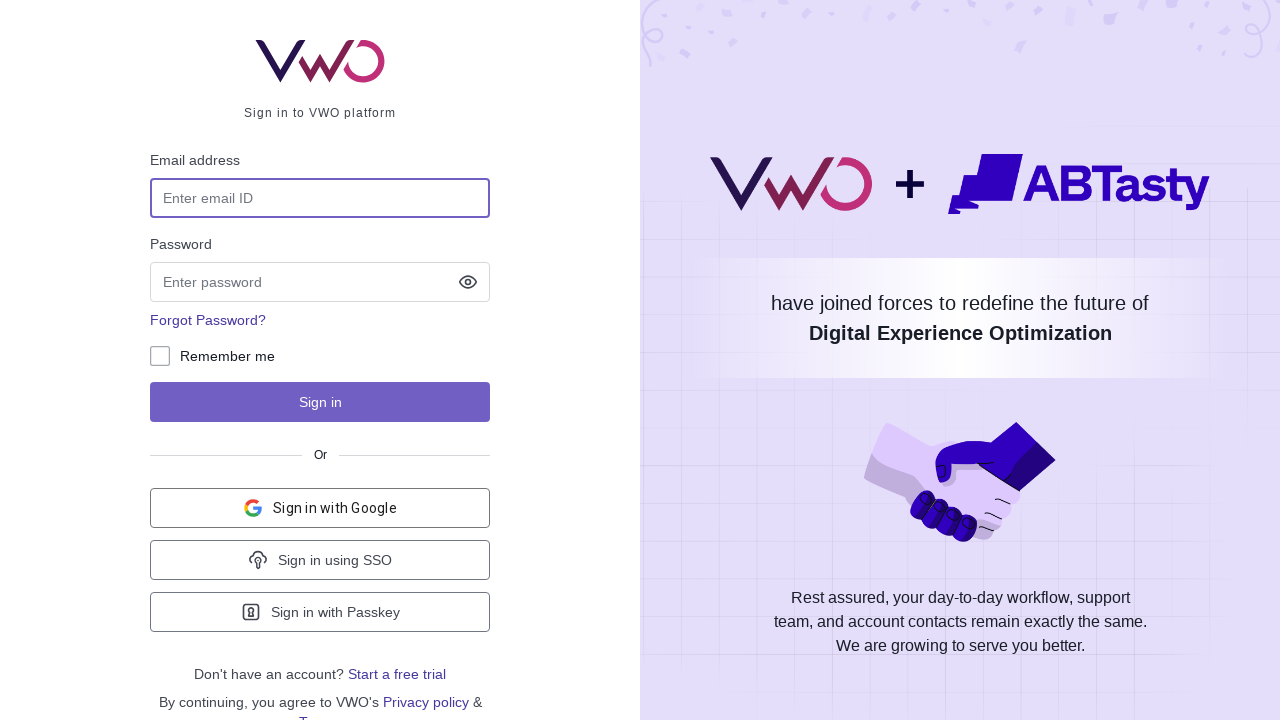

Clicked on 'Start a free trial' link using partial text match at (397, 674) on a:has-text('trial')
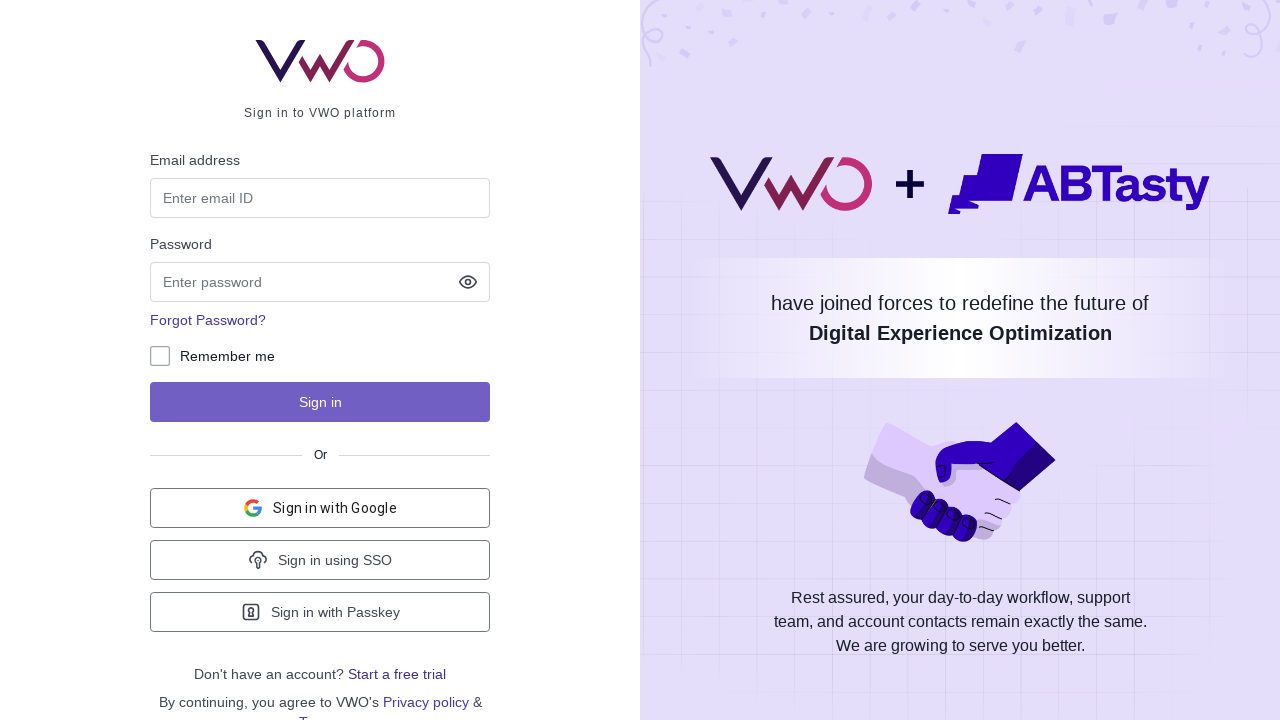

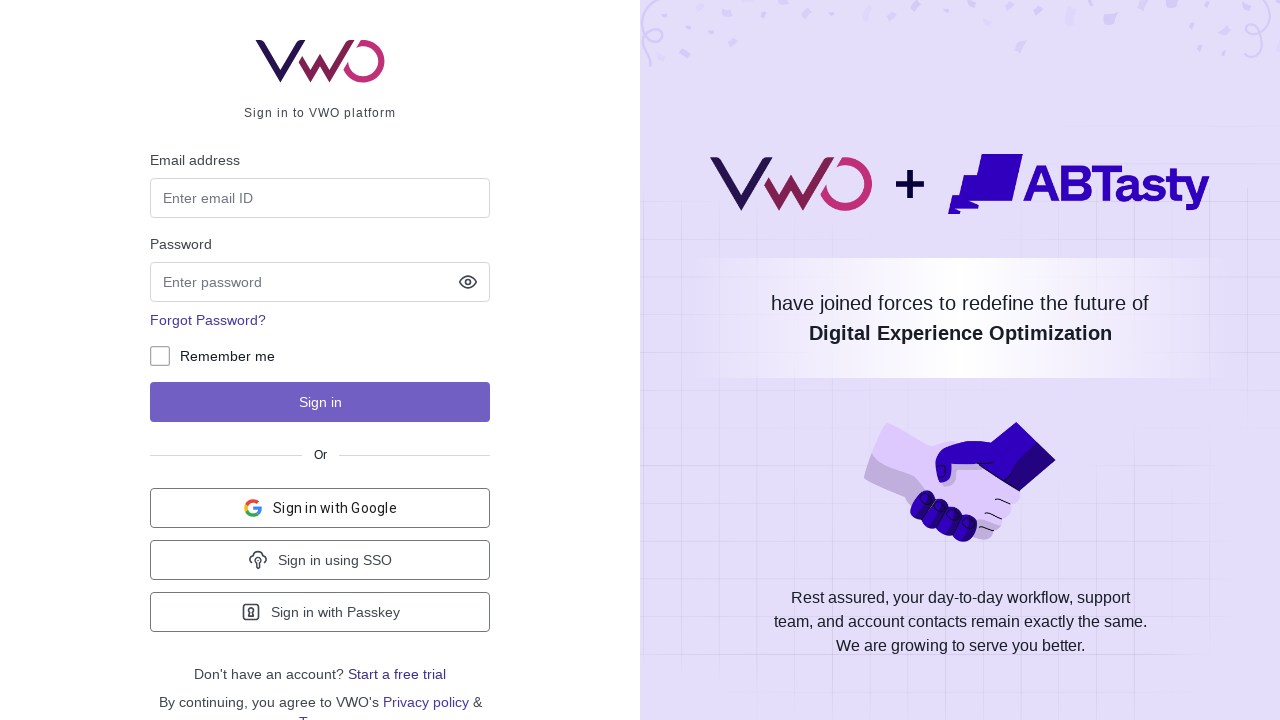